Tests the username field with lowercase, uppercase characters, numbers and empty spaces, length 49.

Starting URL: https://buggy.justtestit.org/register

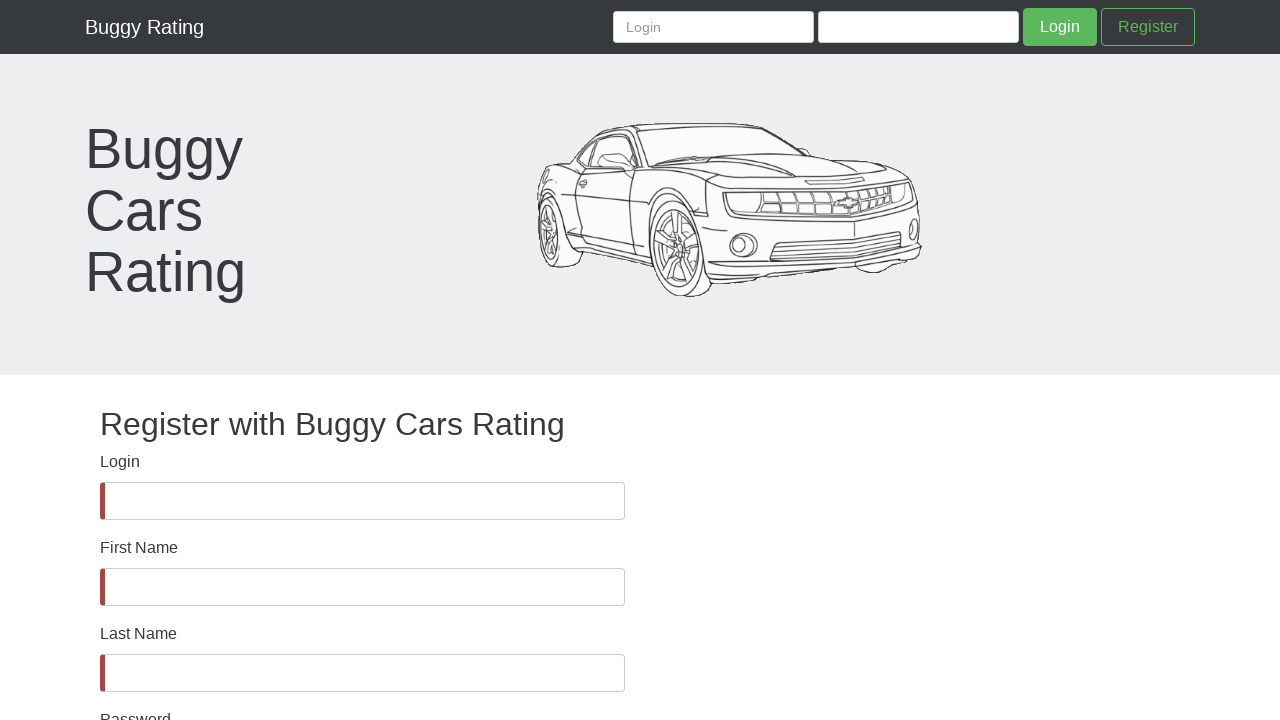

Waited for username field to be present in DOM
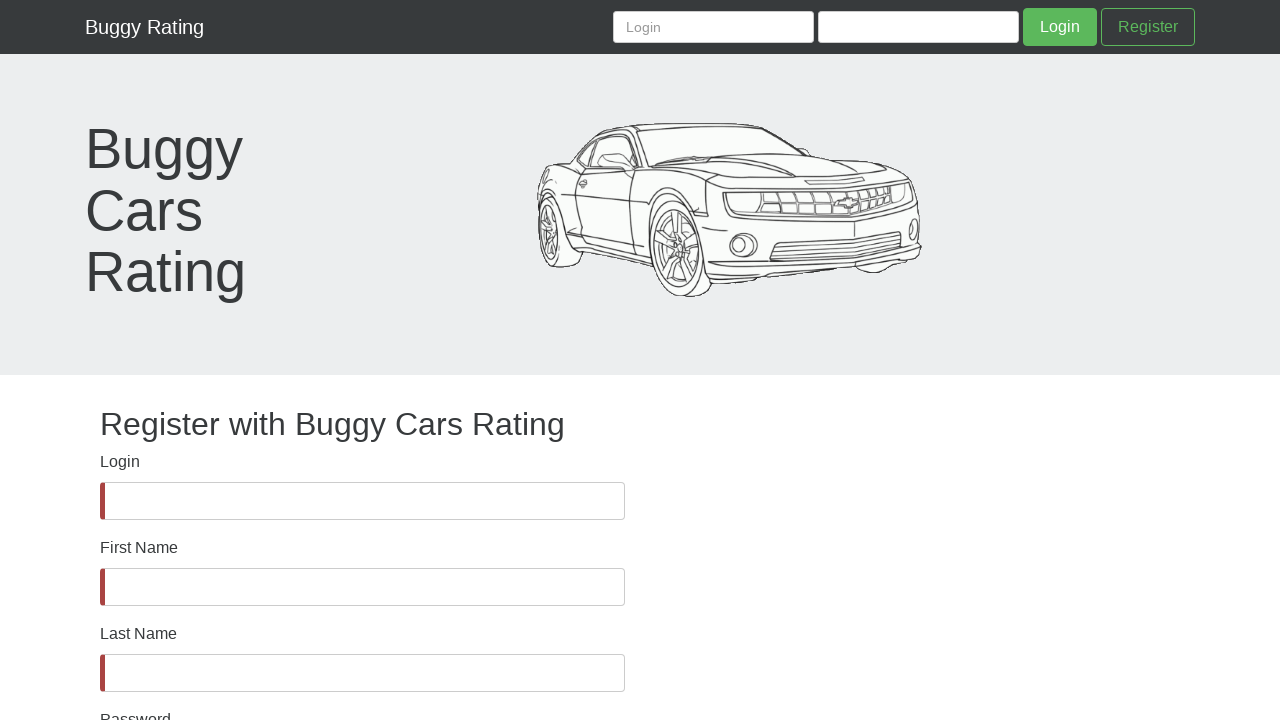

Verified username field is visible
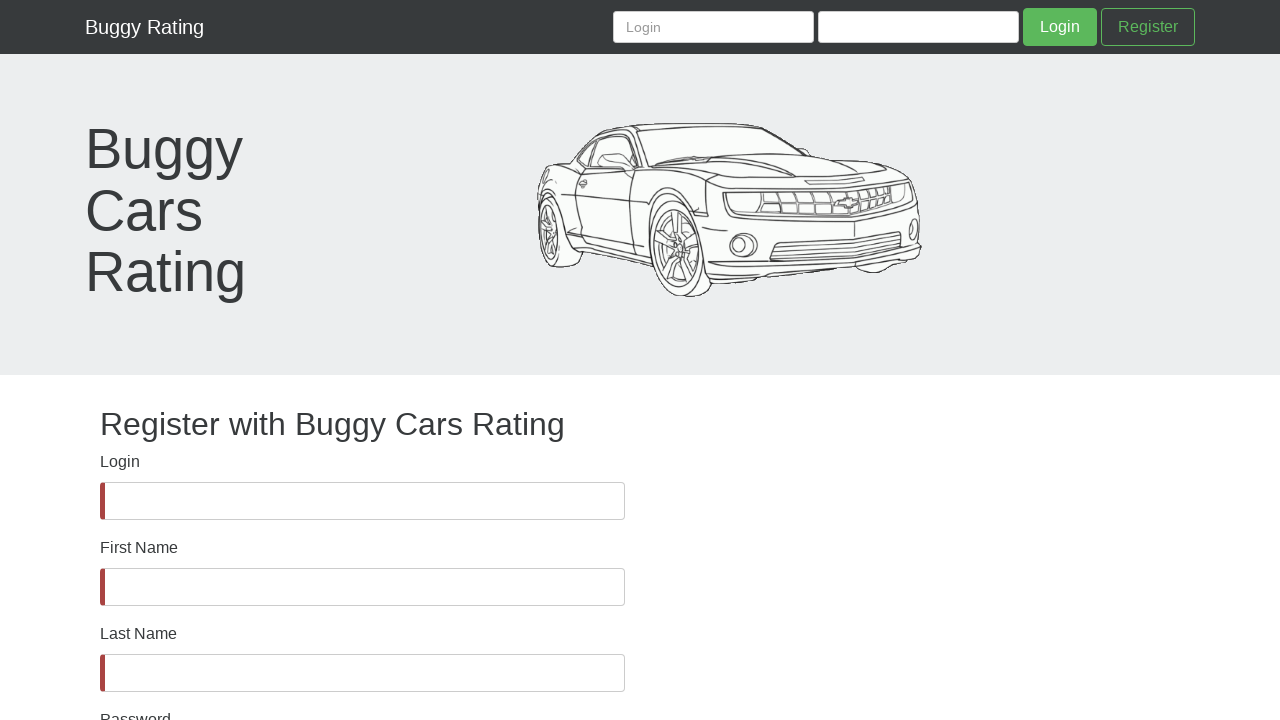

Filled username field with mixed case, numbers, and spaces (length 49) on #username
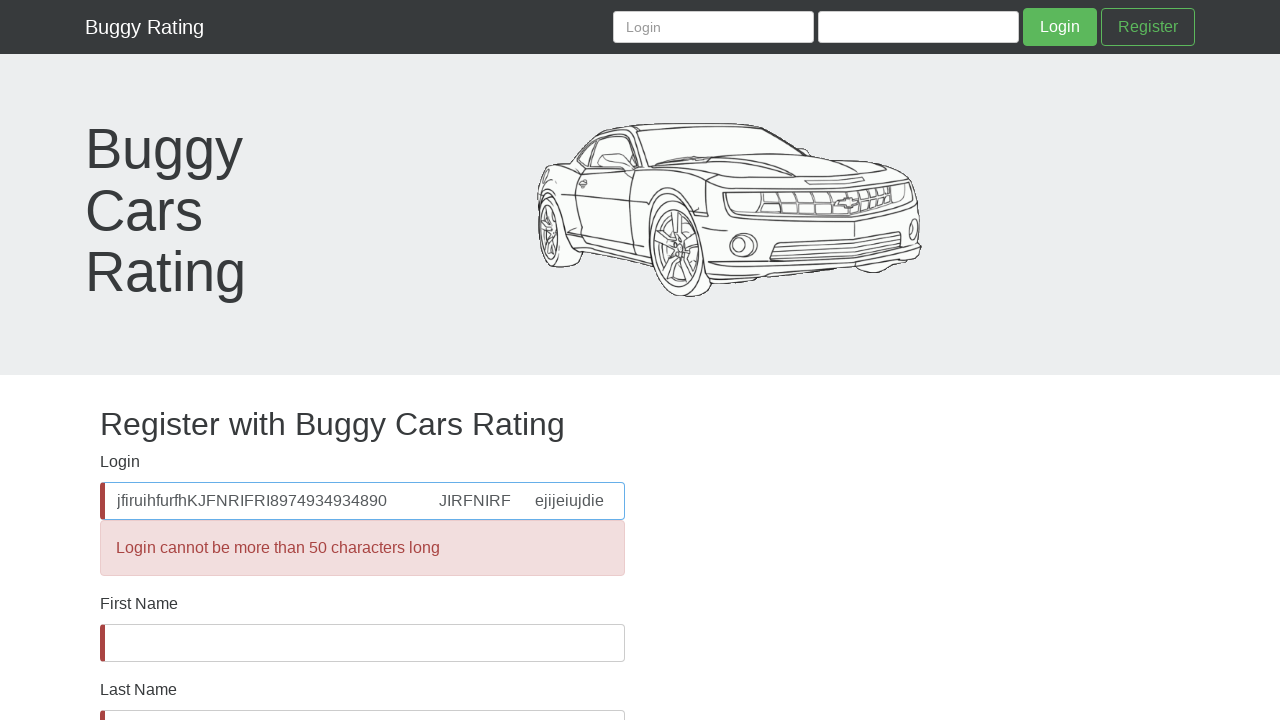

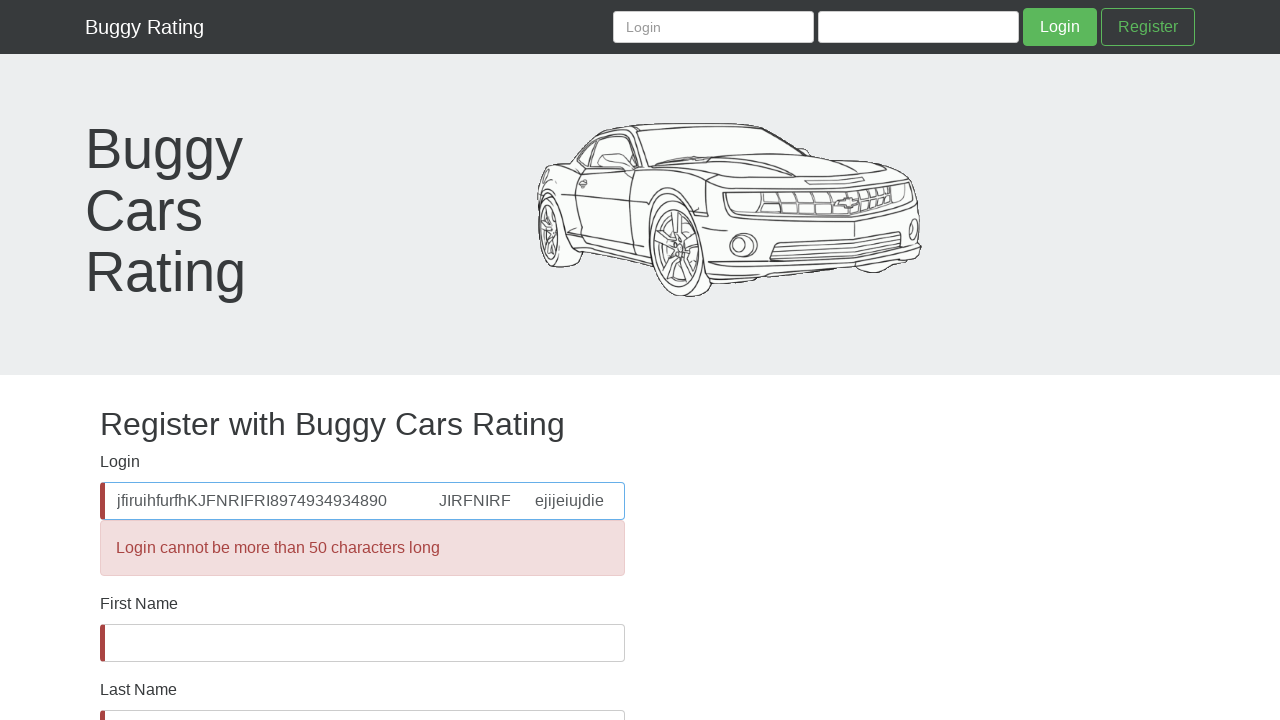